Tests deleting an incomplete todo item by adding an item and then deleting it, verifying the list is empty

Starting URL: https://todomvc.com/examples/react/dist/

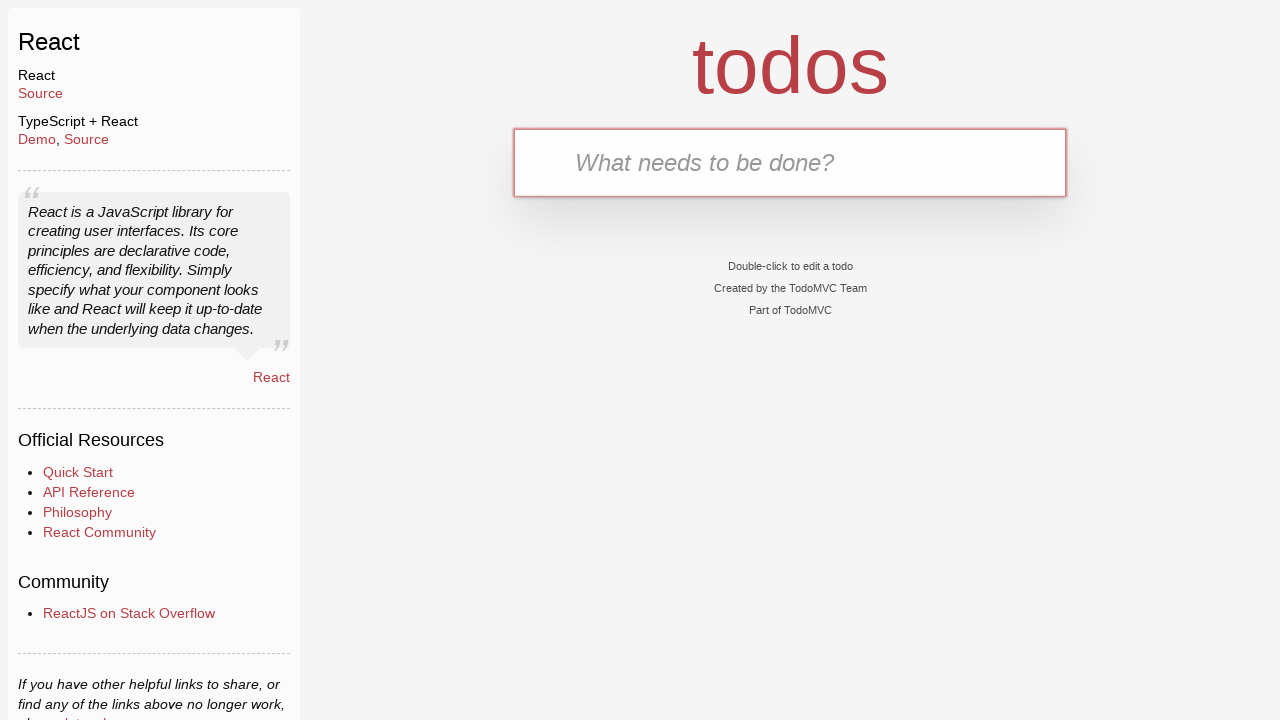

Filled new todo input with 'test1' on .new-todo
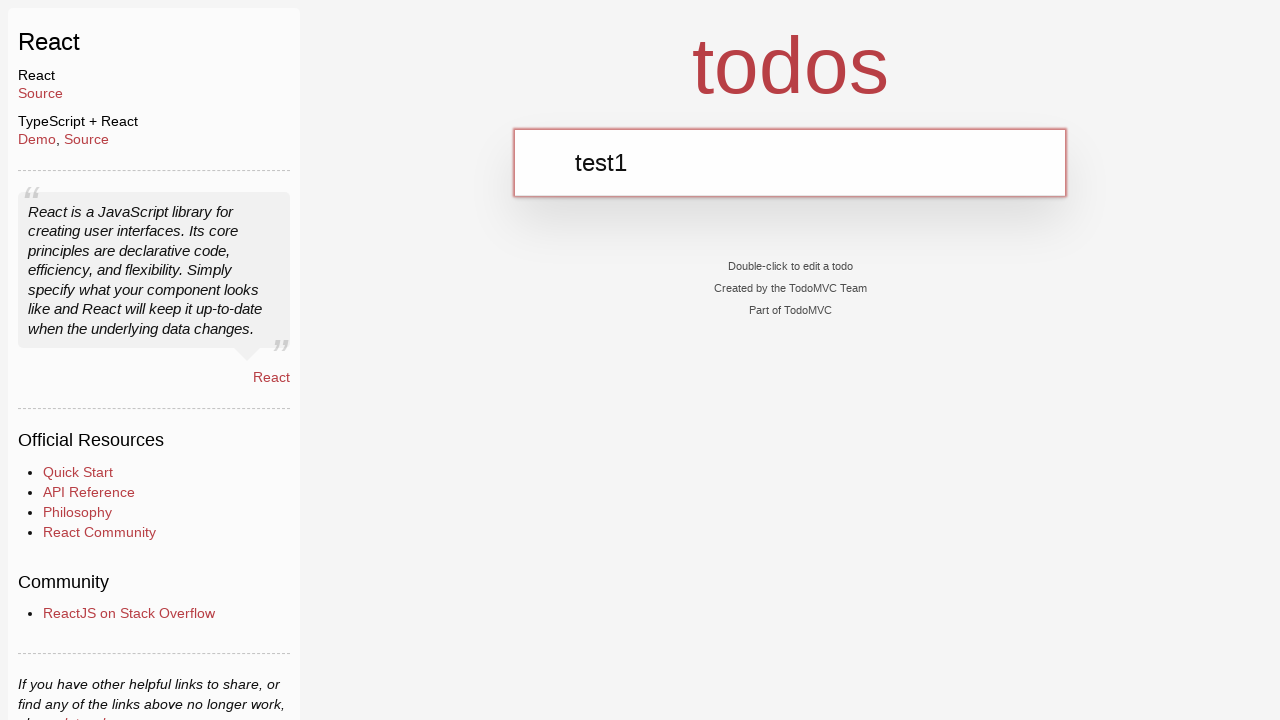

Pressed Enter to add the todo item
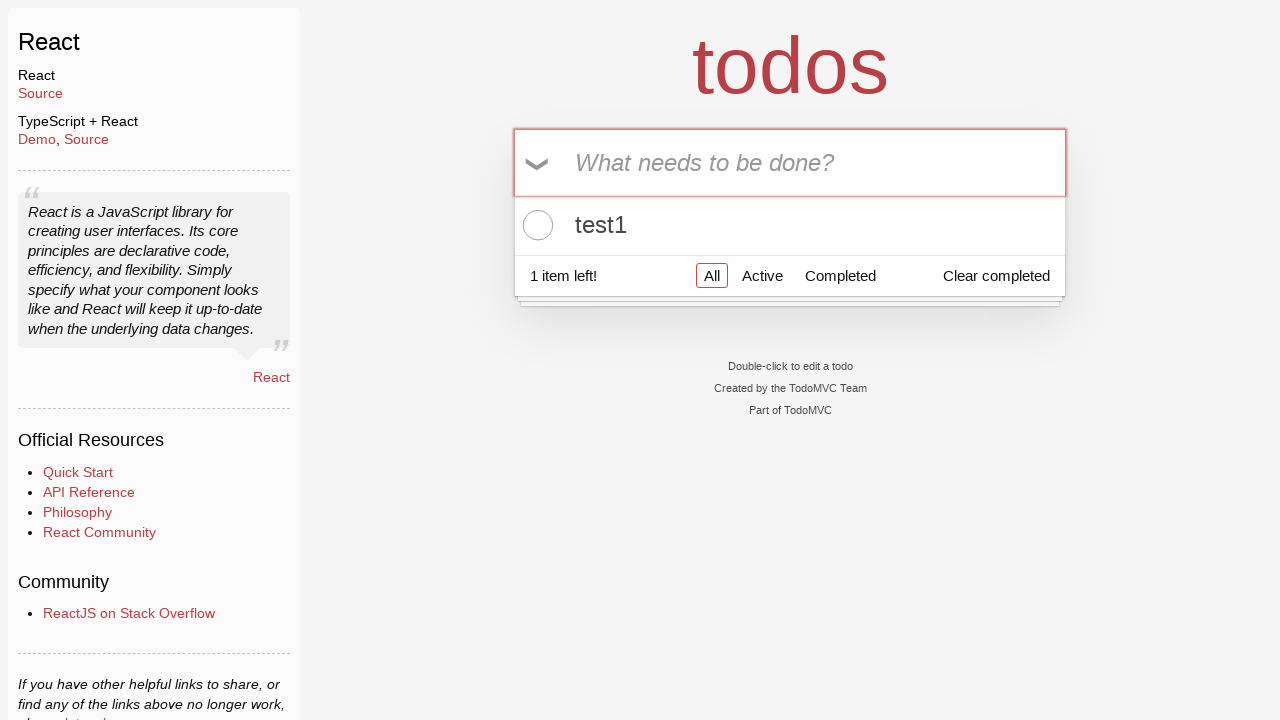

Hovered over todo item to reveal delete button at (790, 225) on .todo-list li
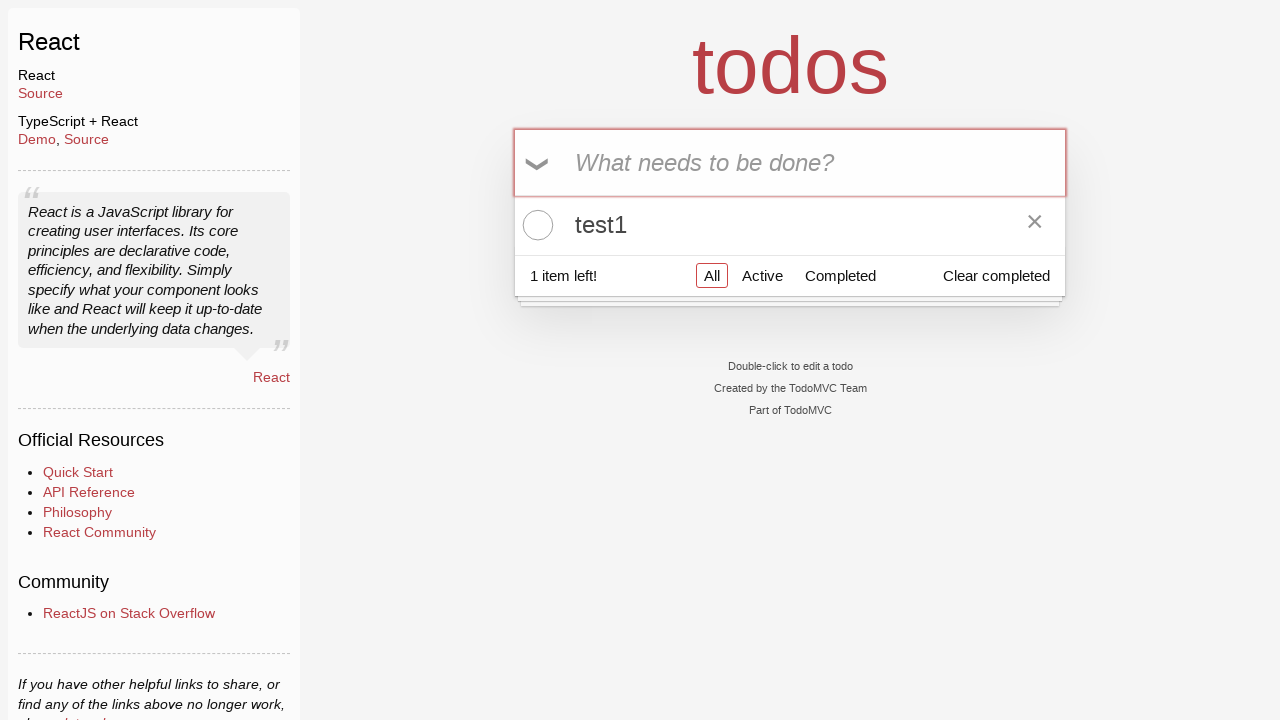

Clicked delete button to remove the todo item at (1035, 225) on .todo-list li .destroy
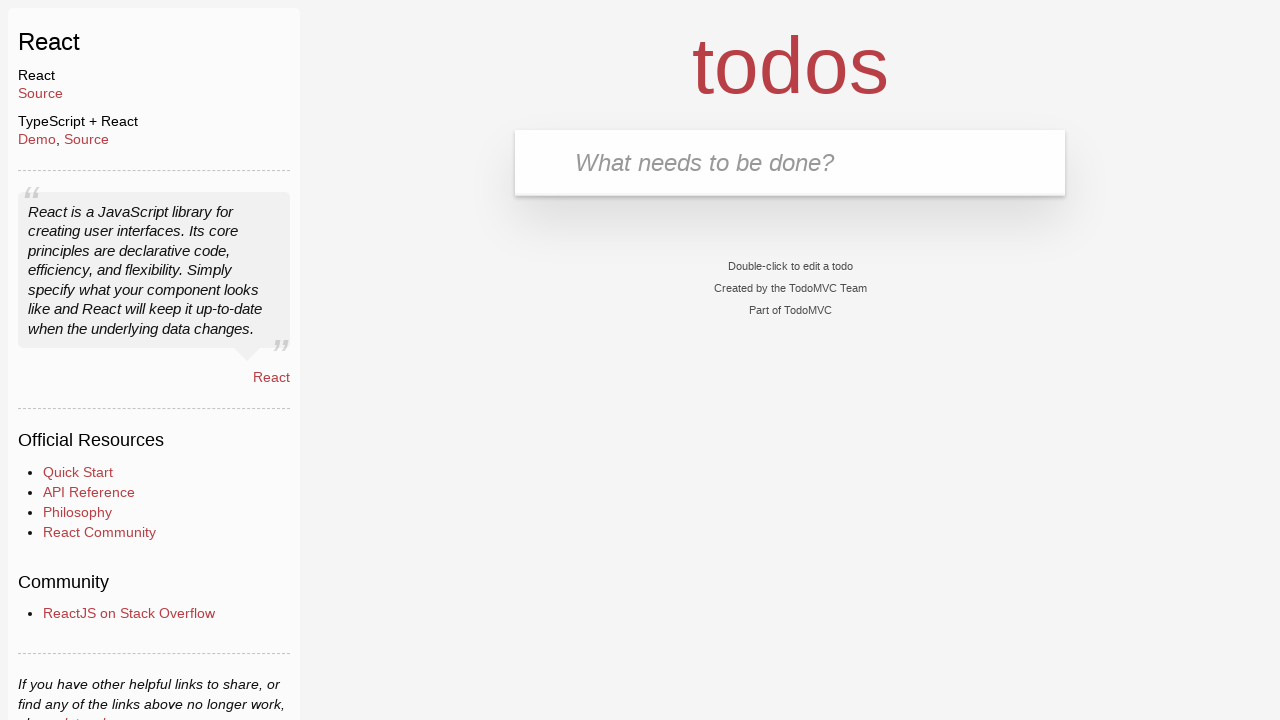

Verified that the todo item was deleted from the list
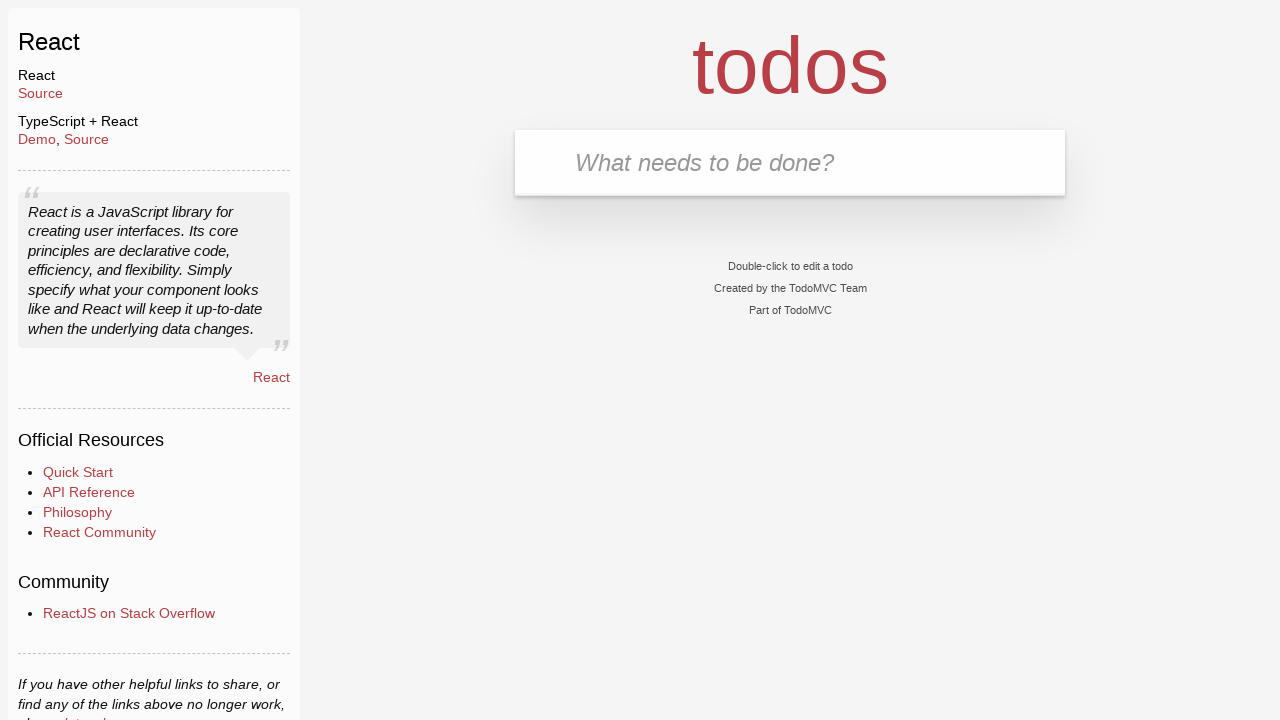

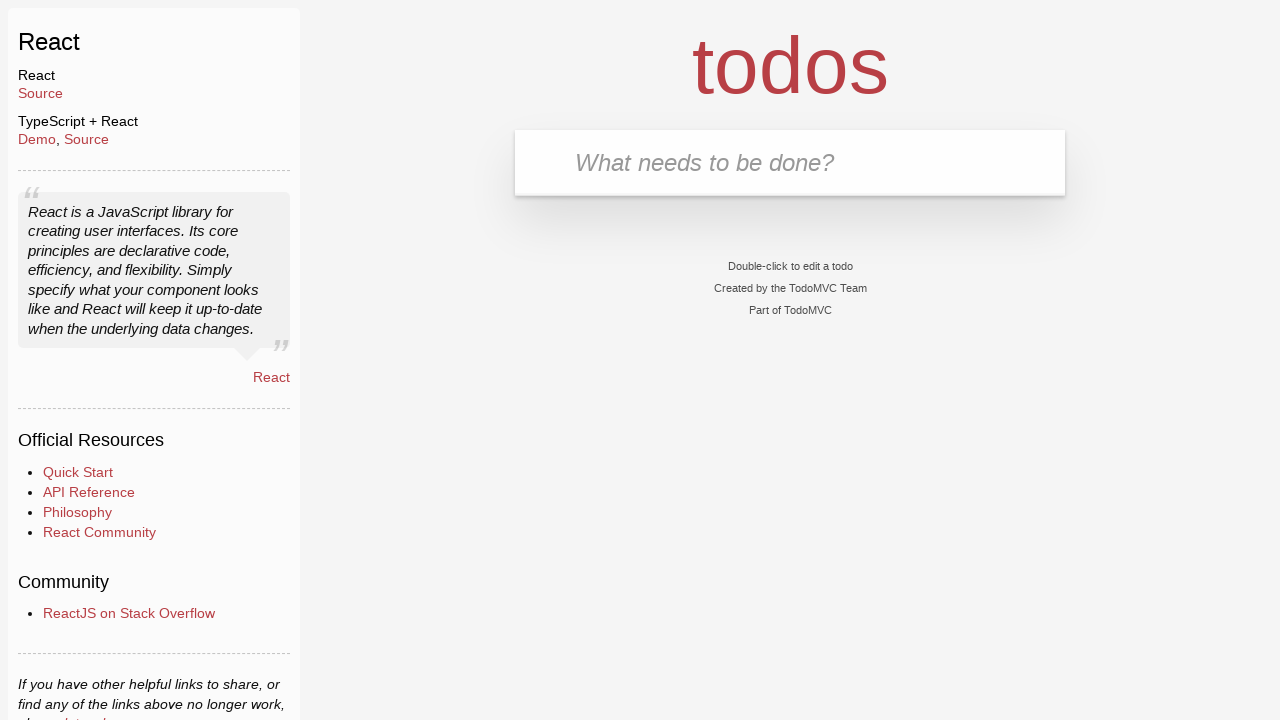